Tests keyboard events functionality by typing text using keyboard actions and verifying the input is captured on the page

Starting URL: https://training-support.net/webelements/keyboard-events

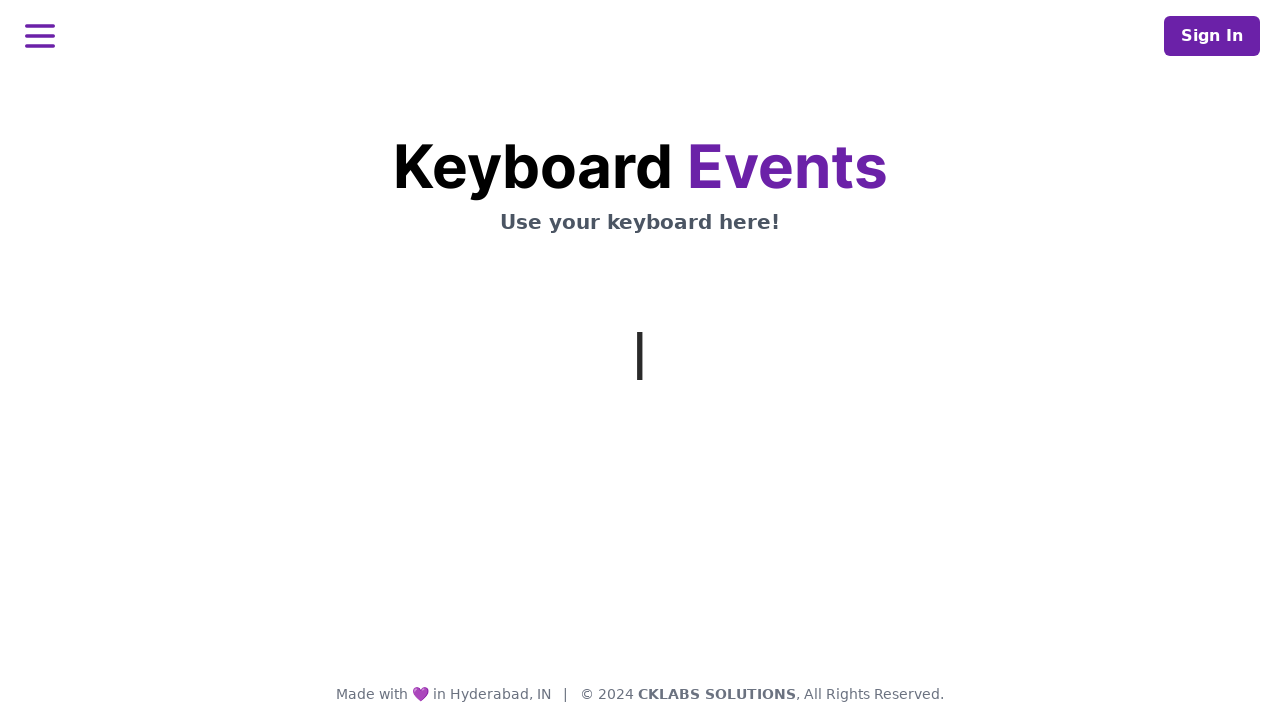

Typed 'This is a keyboard test!' using keyboard events
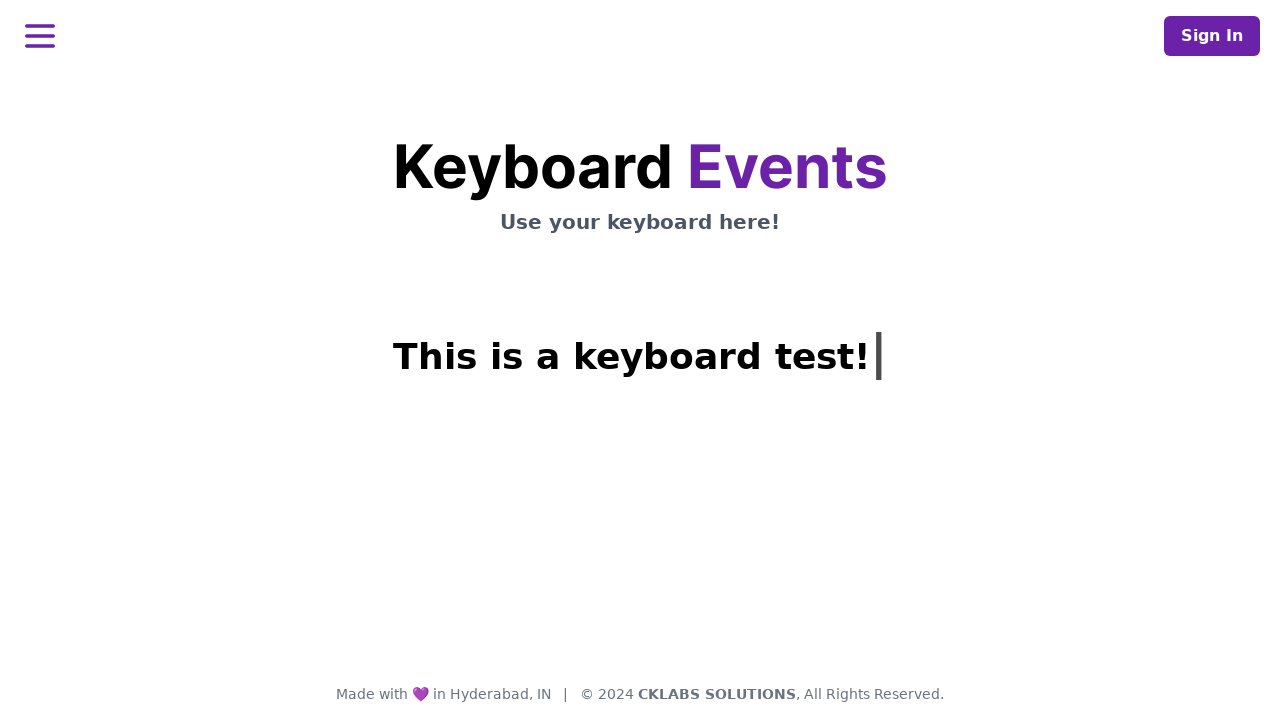

Verified the heading element displaying typed text is present
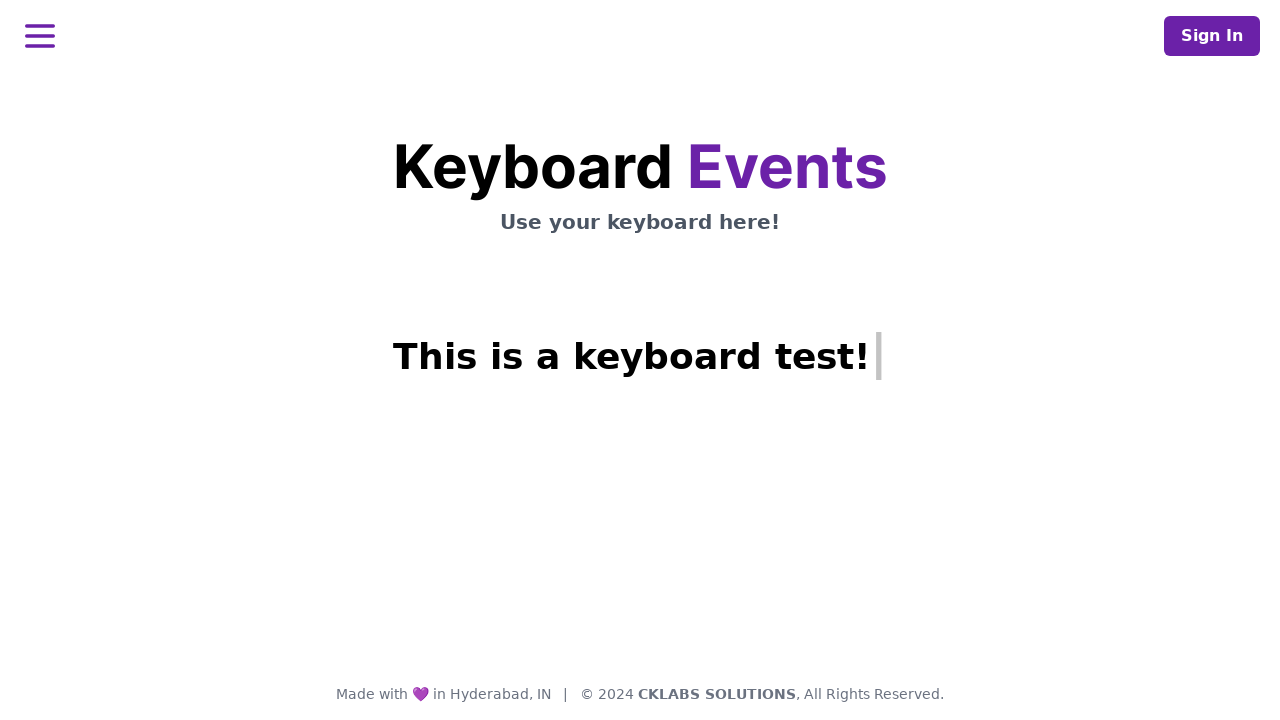

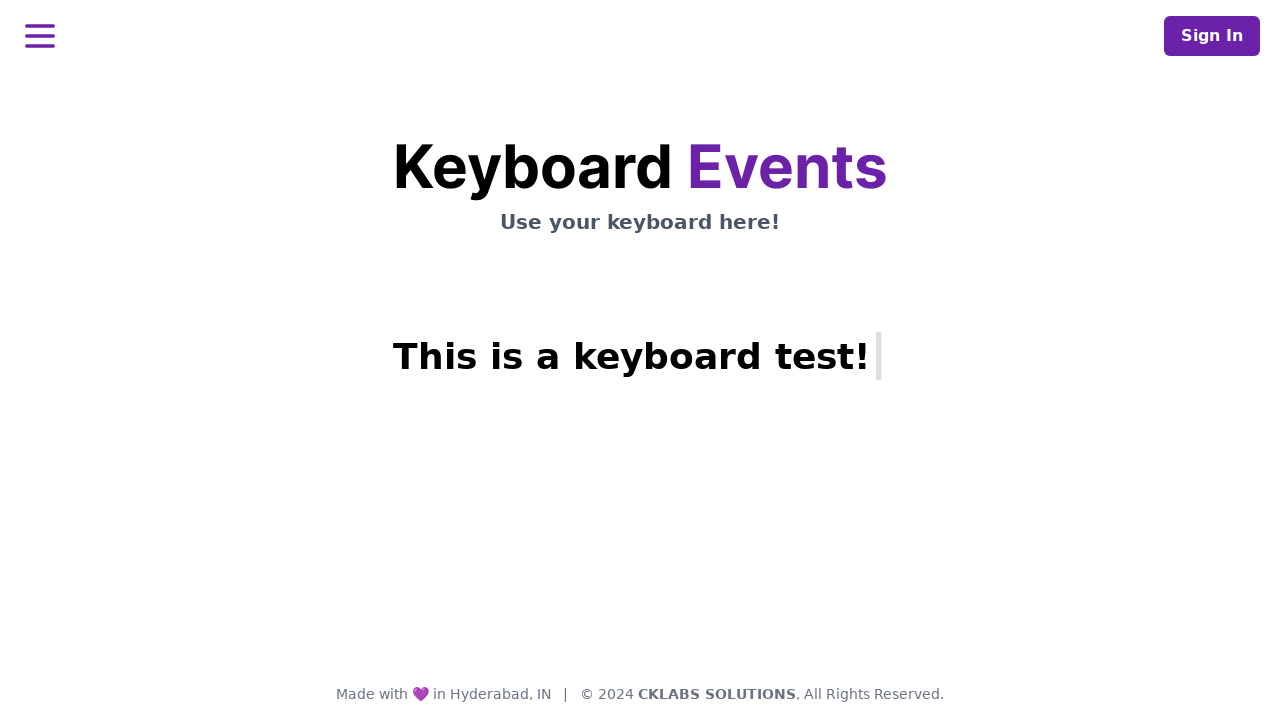